Tests keyboard interaction by pressing the Tab key twice on the Heroku test application homepage to navigate between focusable elements

Starting URL: https://the-internet.herokuapp.com/

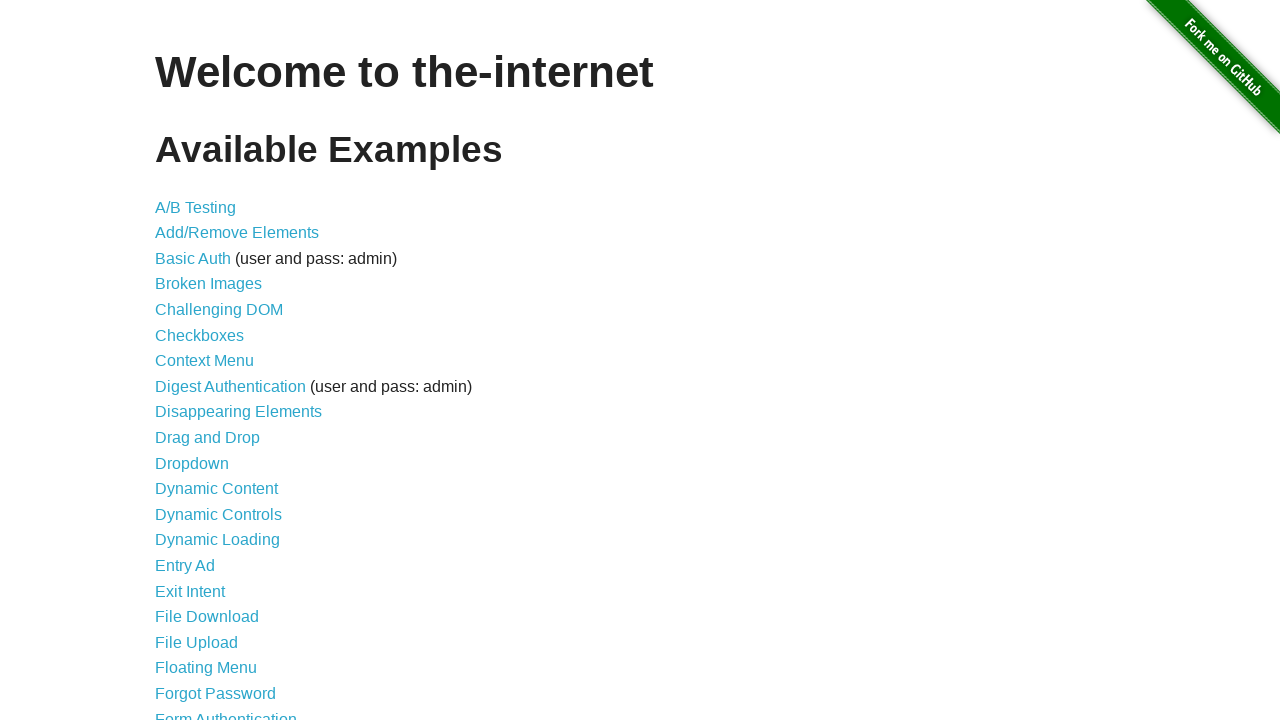

Navigated to Heroku test application homepage
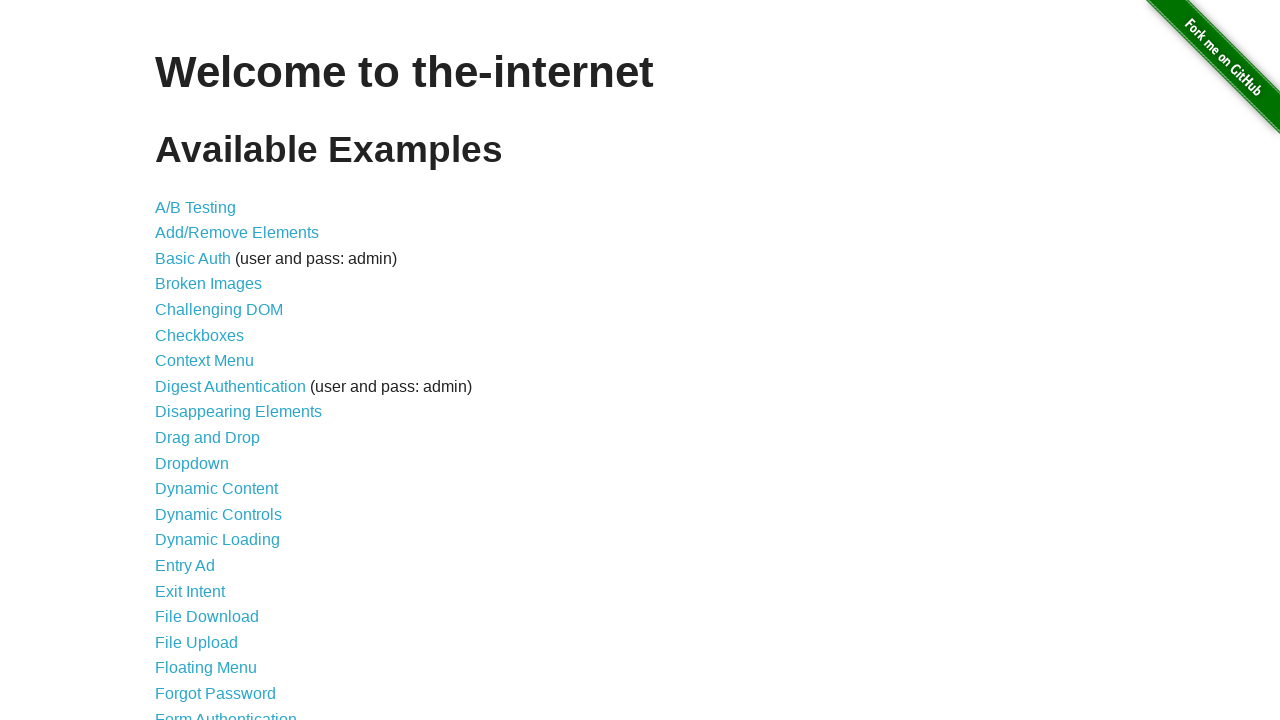

Pressed Tab key to navigate to first focusable element
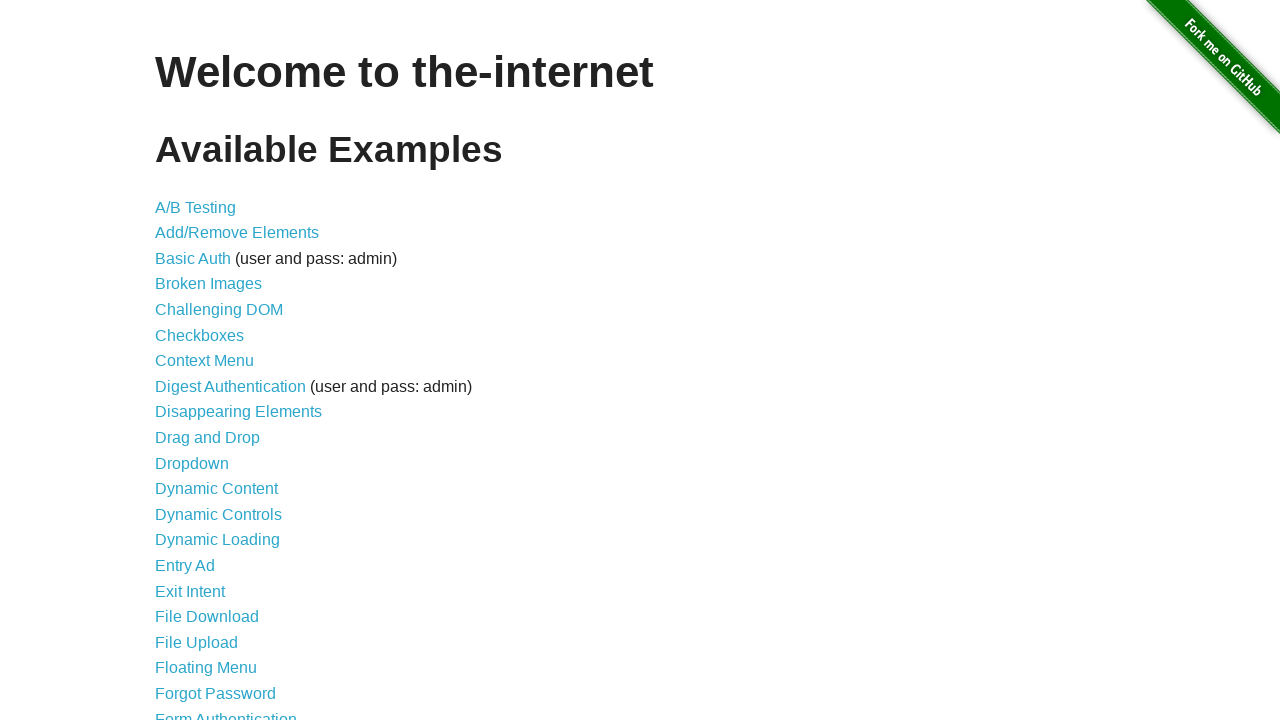

Pressed Tab key again to navigate to second focusable element
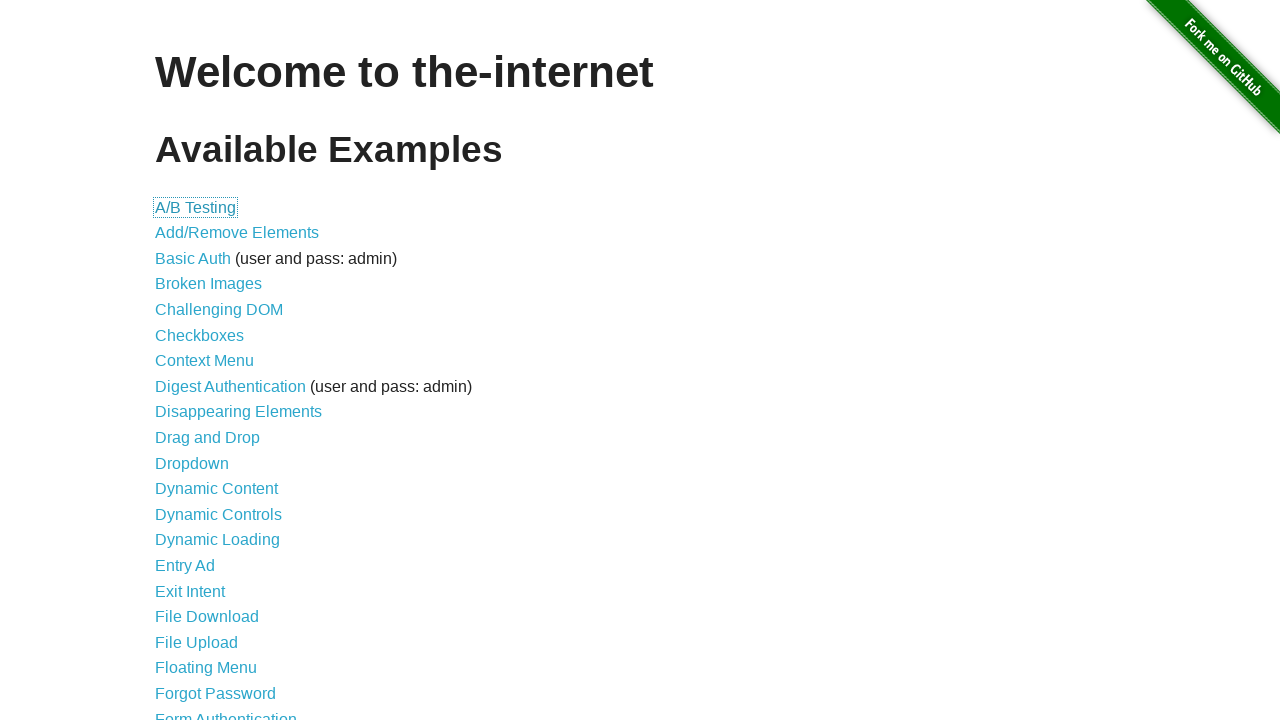

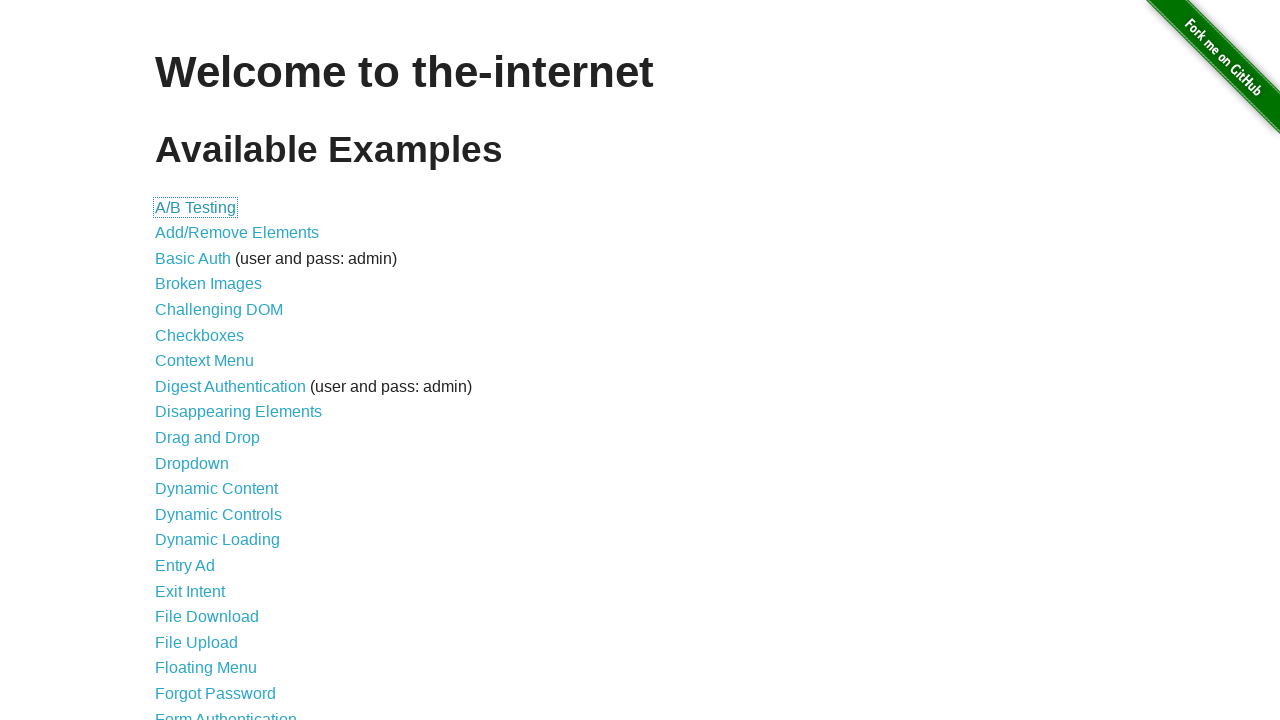